Tests nested iframe navigation by switching between main page, parent frame, and nested frame, filling forms and selecting dropdown options in each context

Starting URL: https://www.hyrtutorials.com/p/frames-practice.html

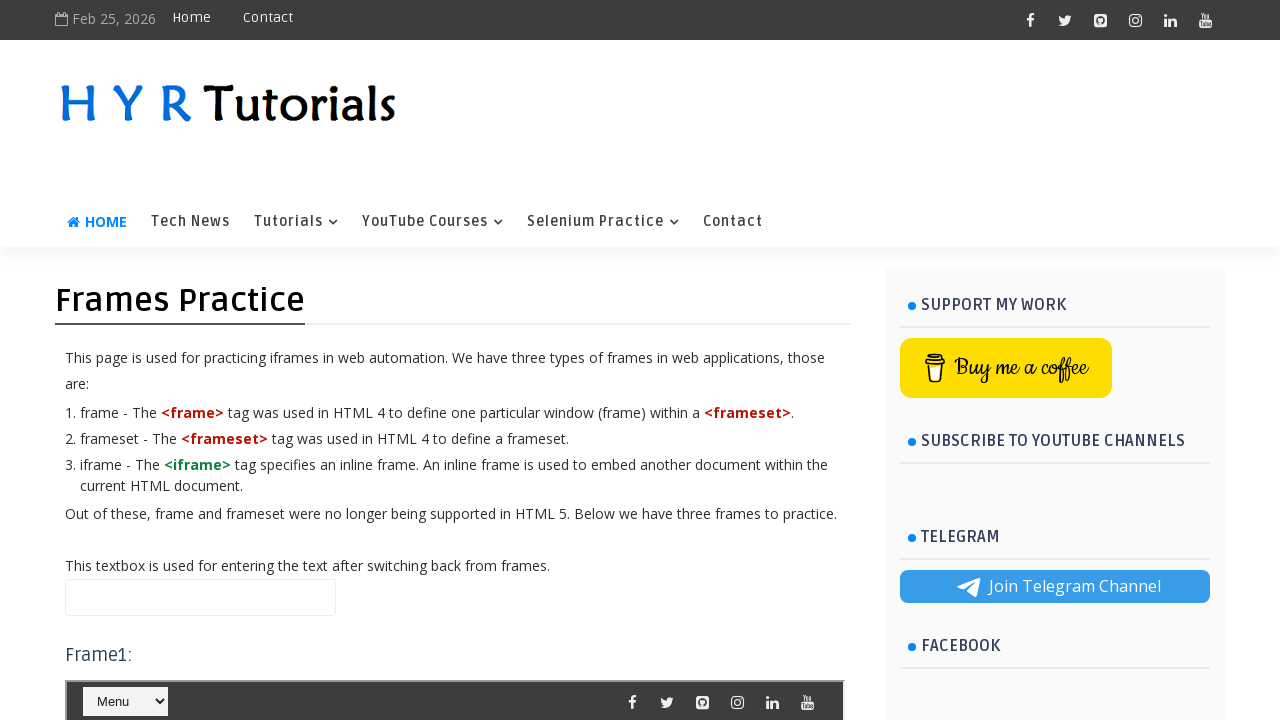

Filled main page name field with 'Main Web Page' on input#name
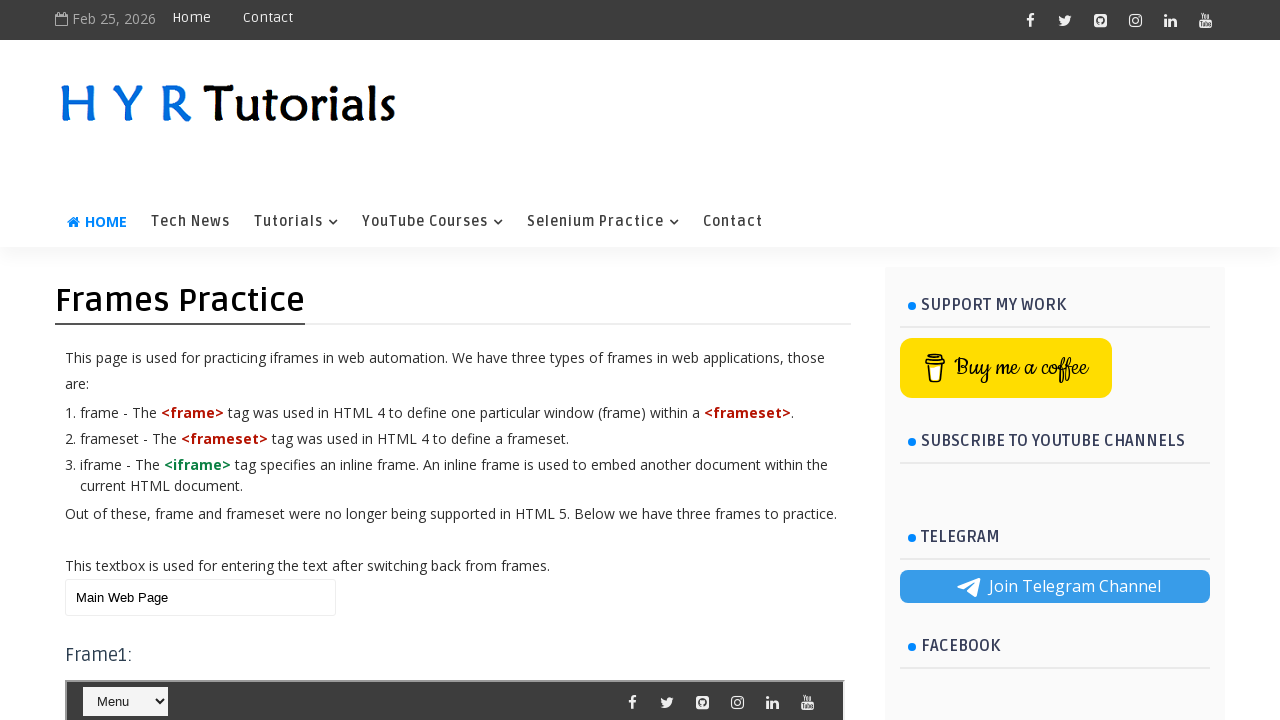

Retrieved frame count: 11 frames found on page
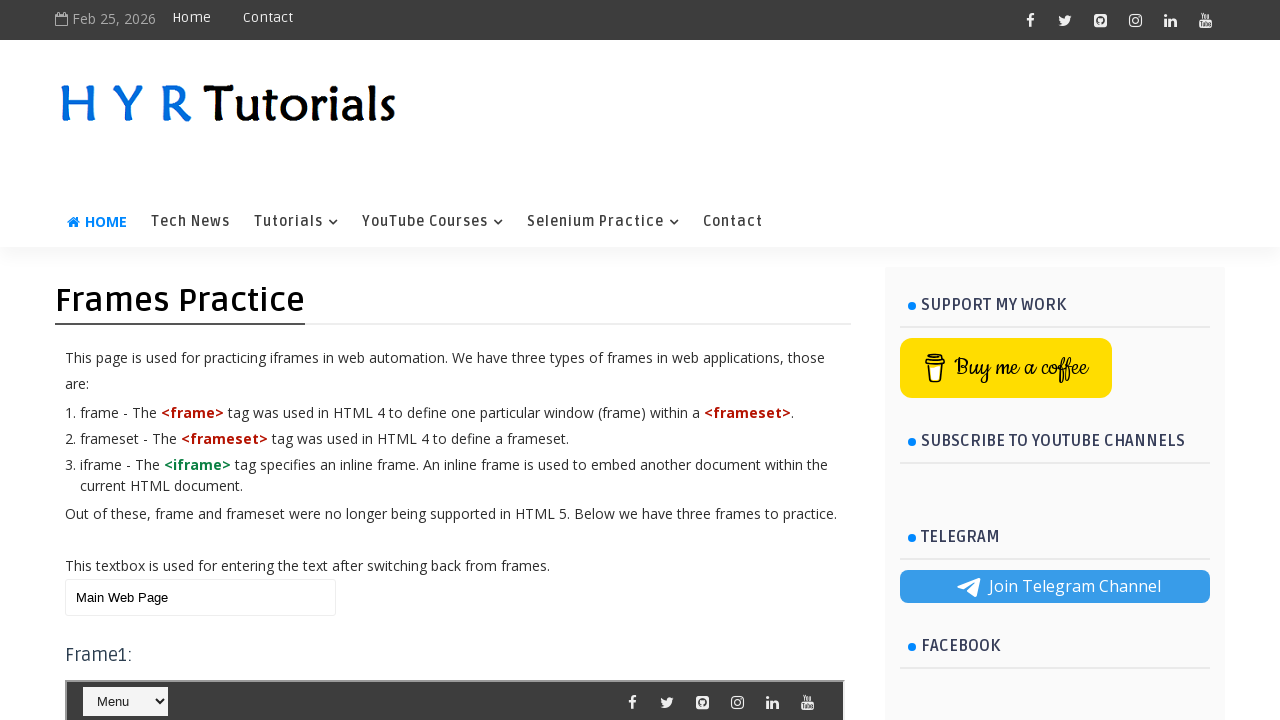

Switched to Frame 3 (parent frame)
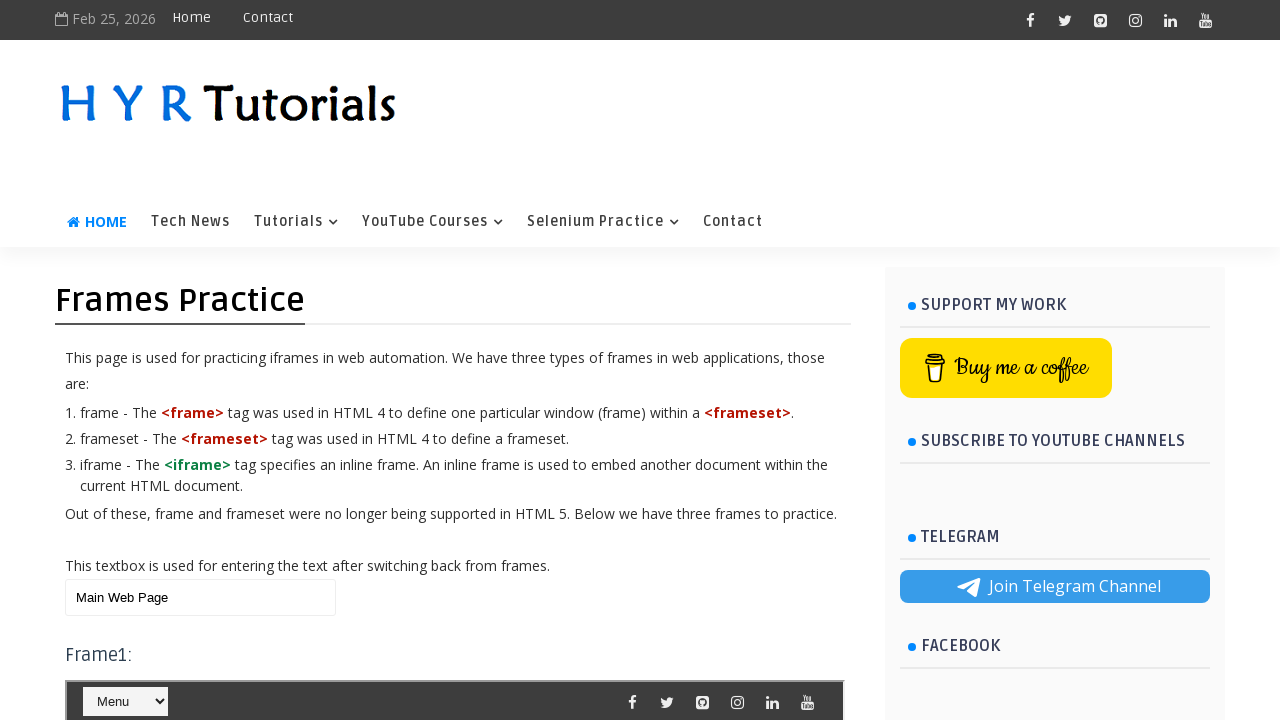

Switched to nested Frame 1 inside Frame 3
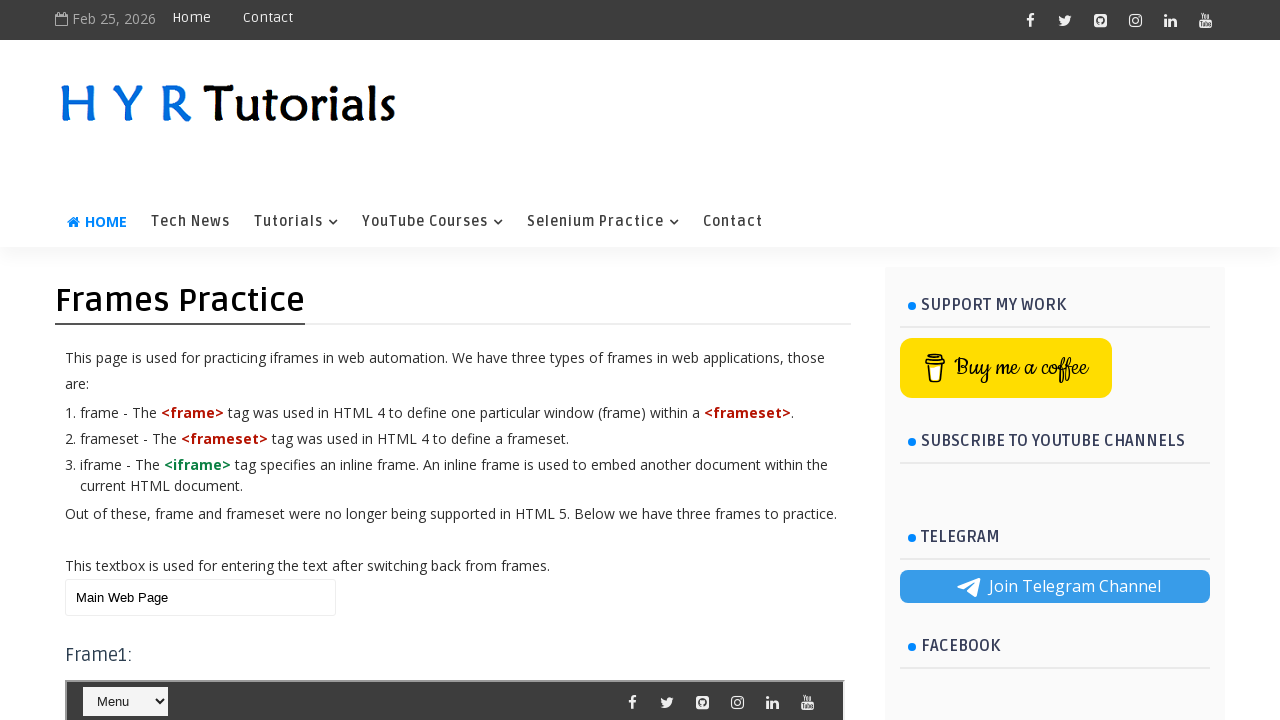

Selected '-- Selenium' from dropdown in nested frame on #frm3 >> internal:control=enter-frame >> #frm1 >> internal:control=enter-frame >
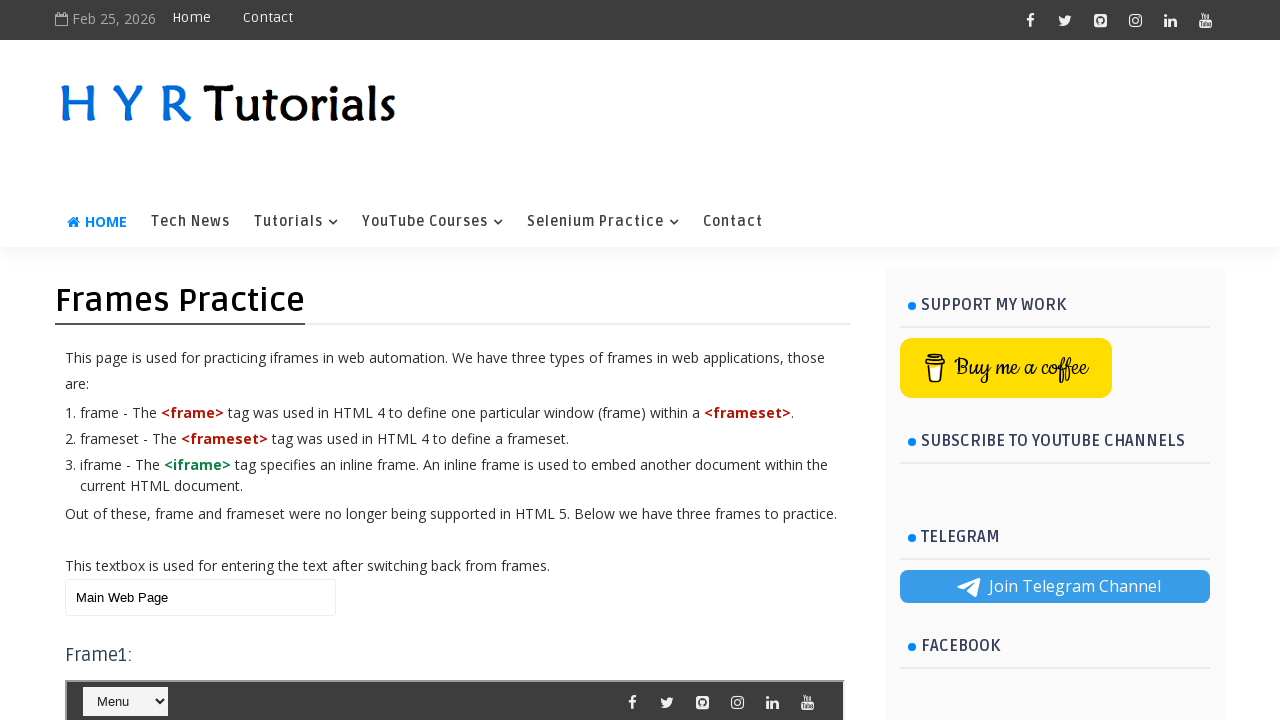

Cleared main page name field on input#name
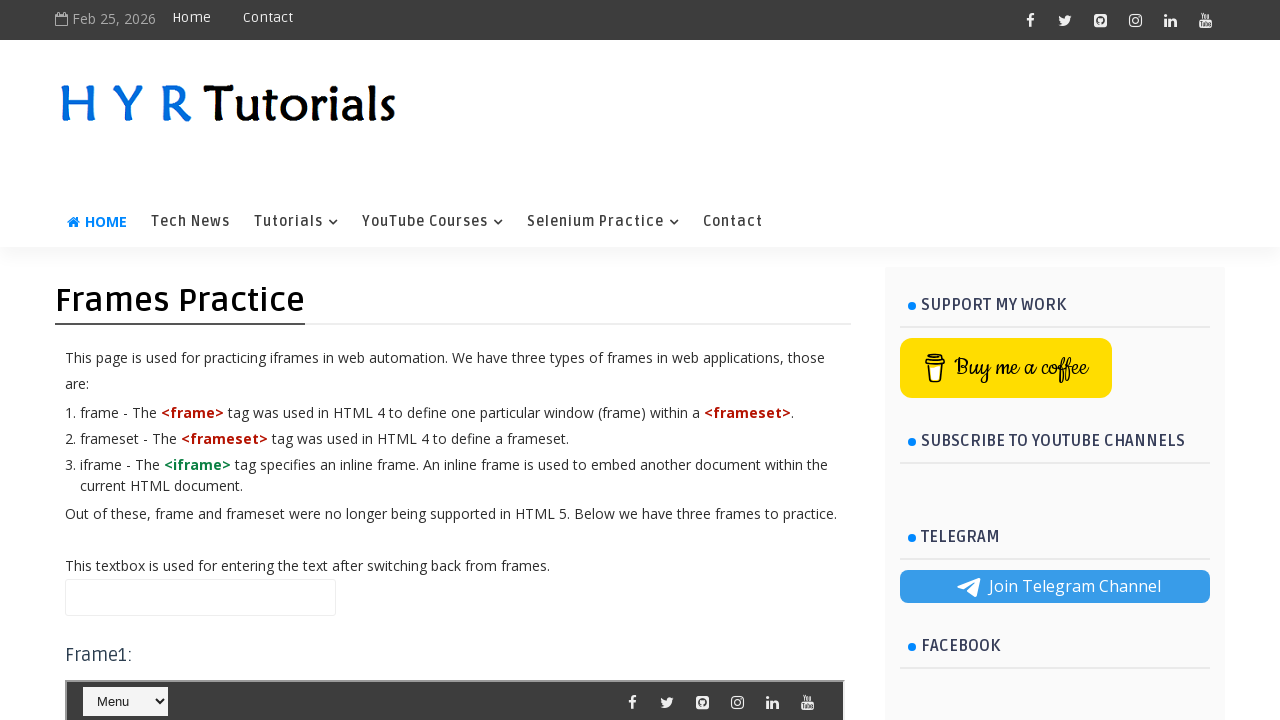

Filled main page name field with 'Again back to Main Web Page From Nested Frame' on input#name
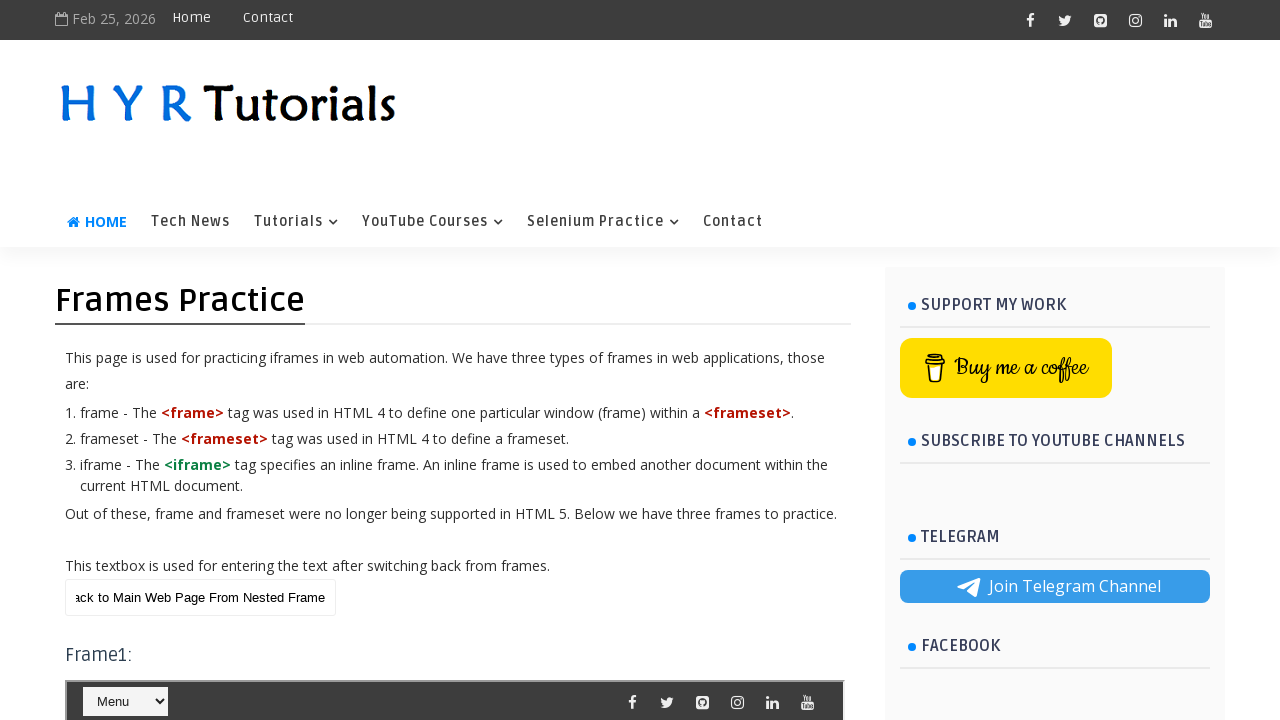

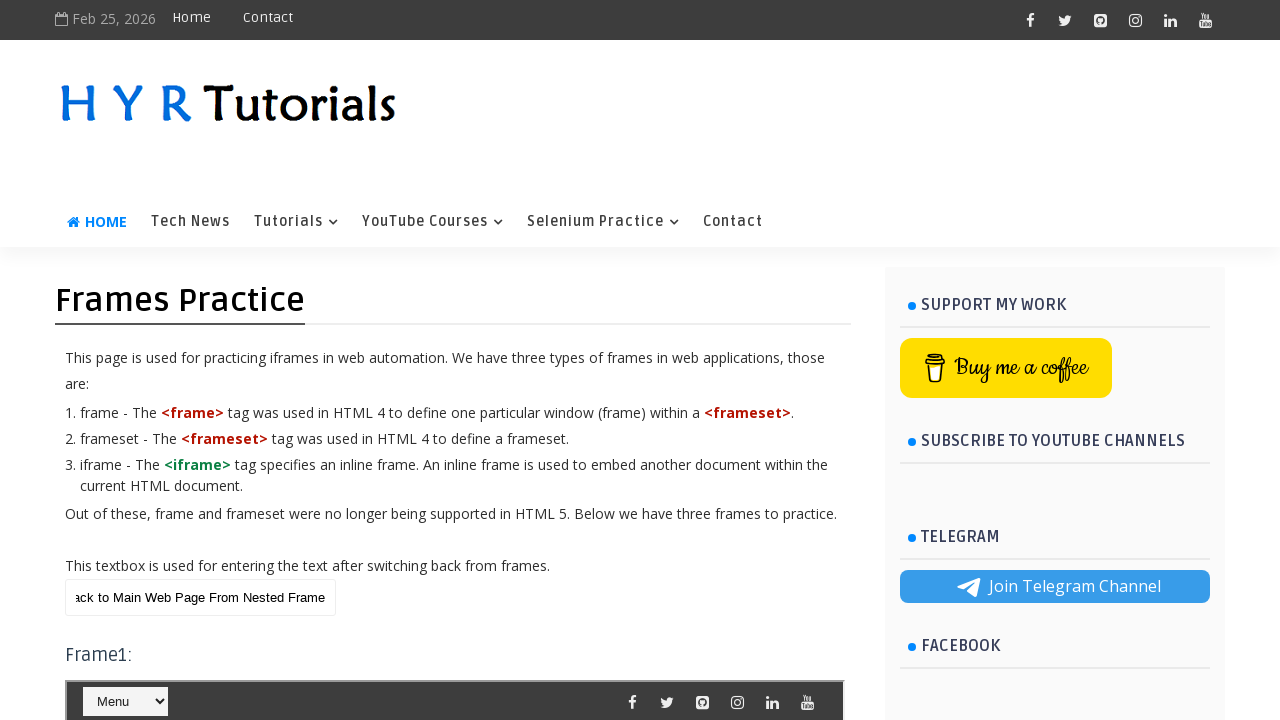